Navigates through a postal code website hierarchy - starting from the main page, clicking through to a country page, then to a region/state page, verifying the navigation structure works correctly.

Starting URL: https://codigo-postal.co/

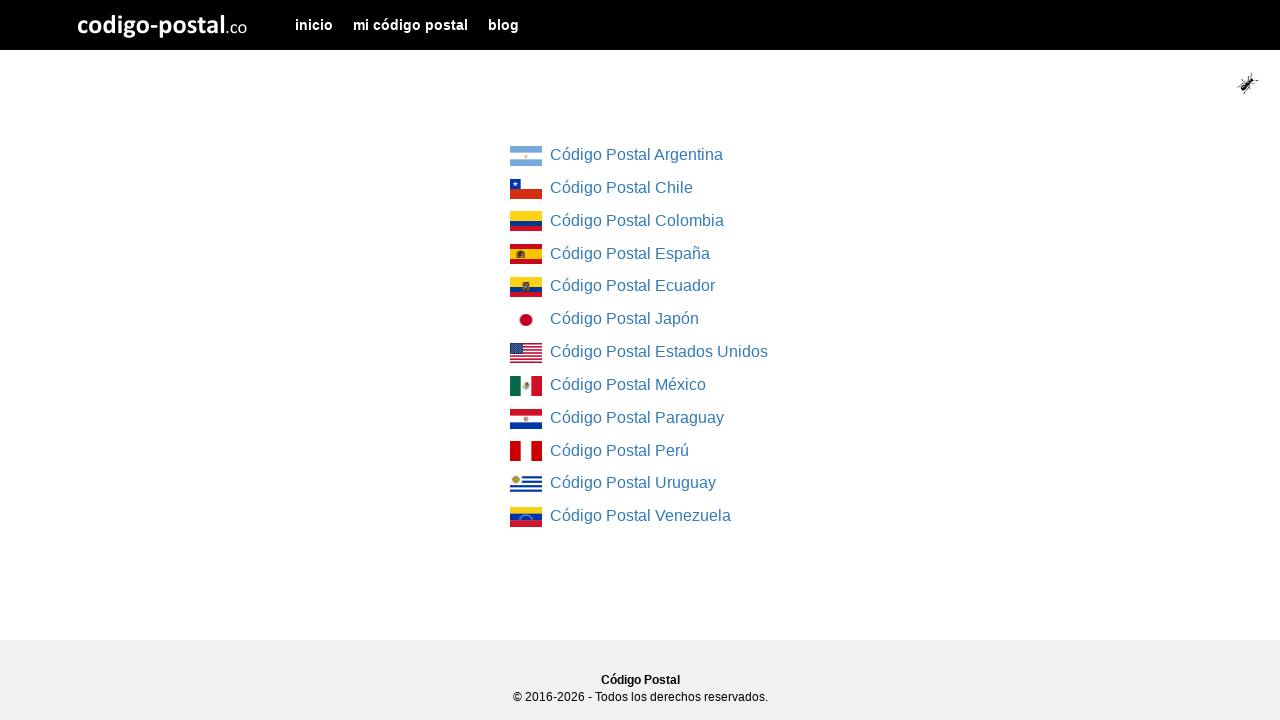

Country list loaded on main page
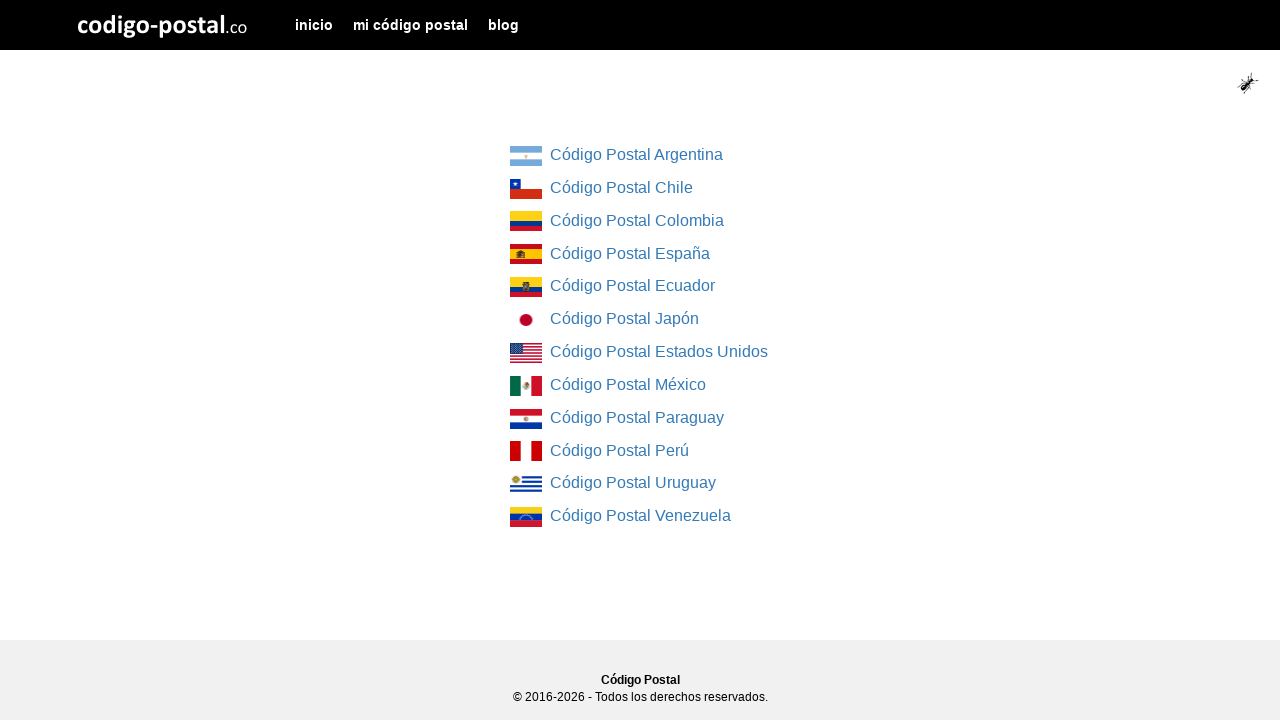

Clicked on first country link at (526, 156) on div.col-md-4.col-md-offset-4 ul li:first-child a
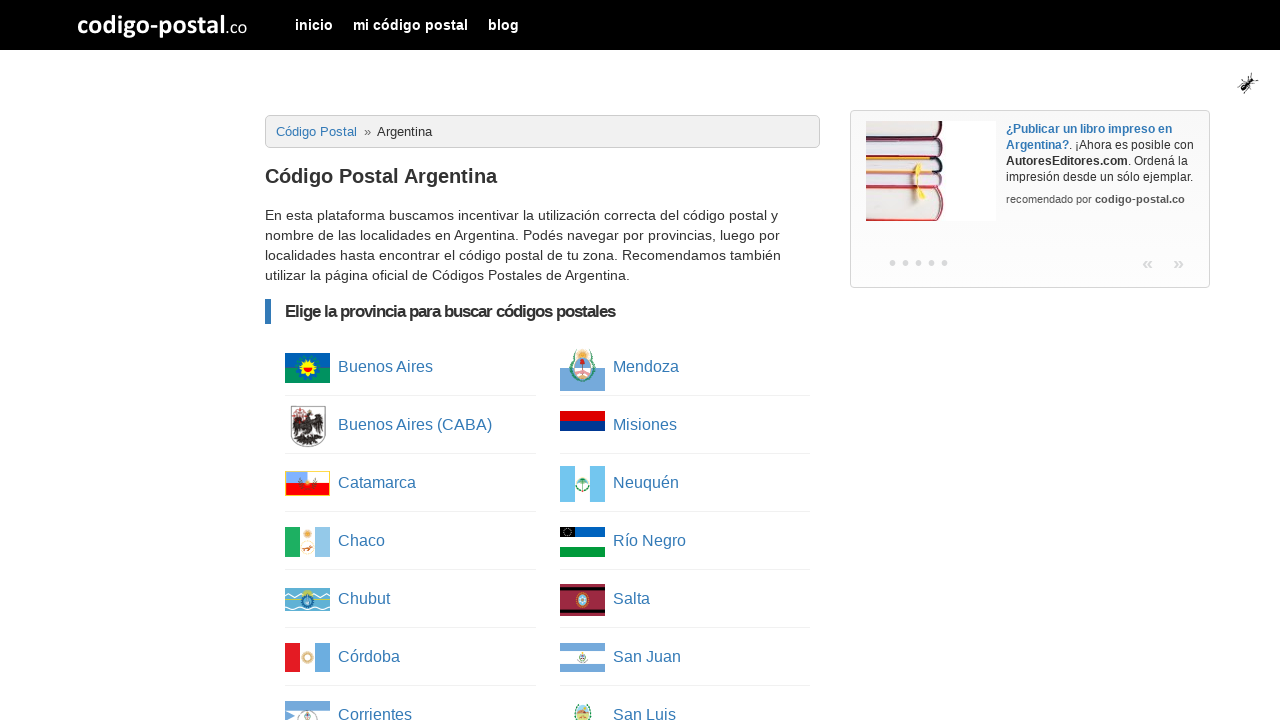

Region/state list loaded on country page
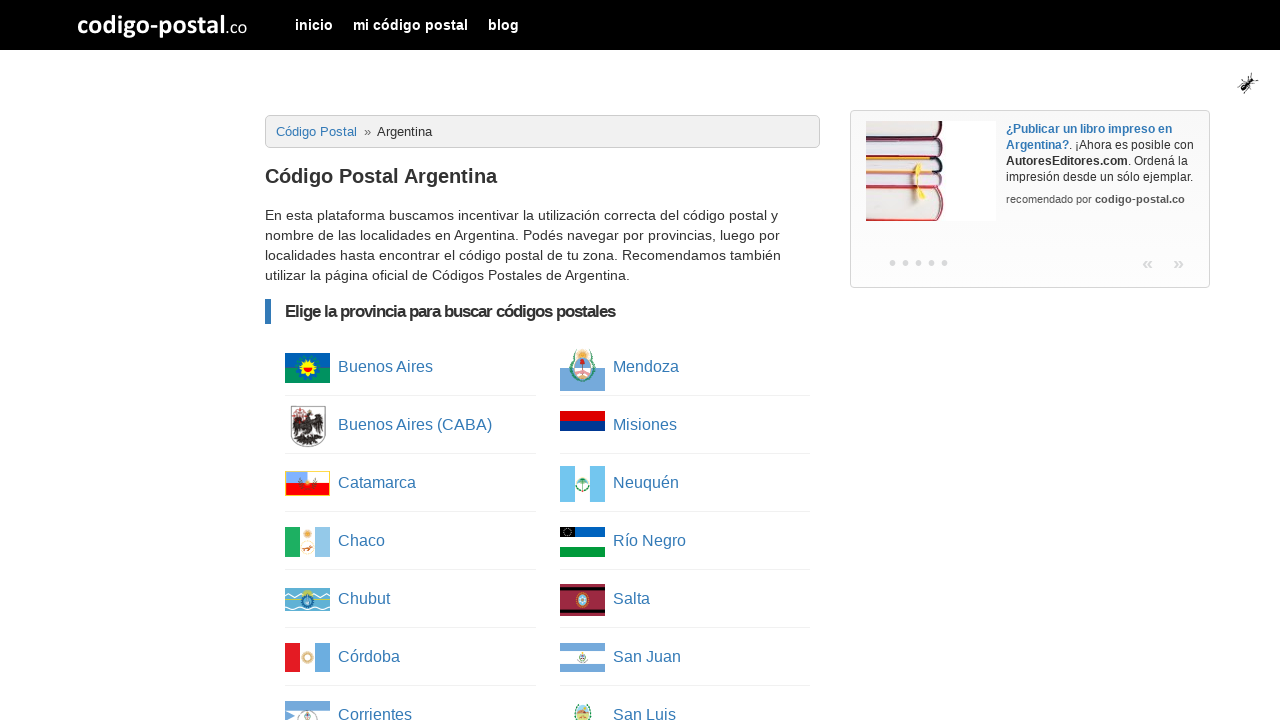

Clicked on first region/state link at (308, 368) on ul.column-list li:first-child a
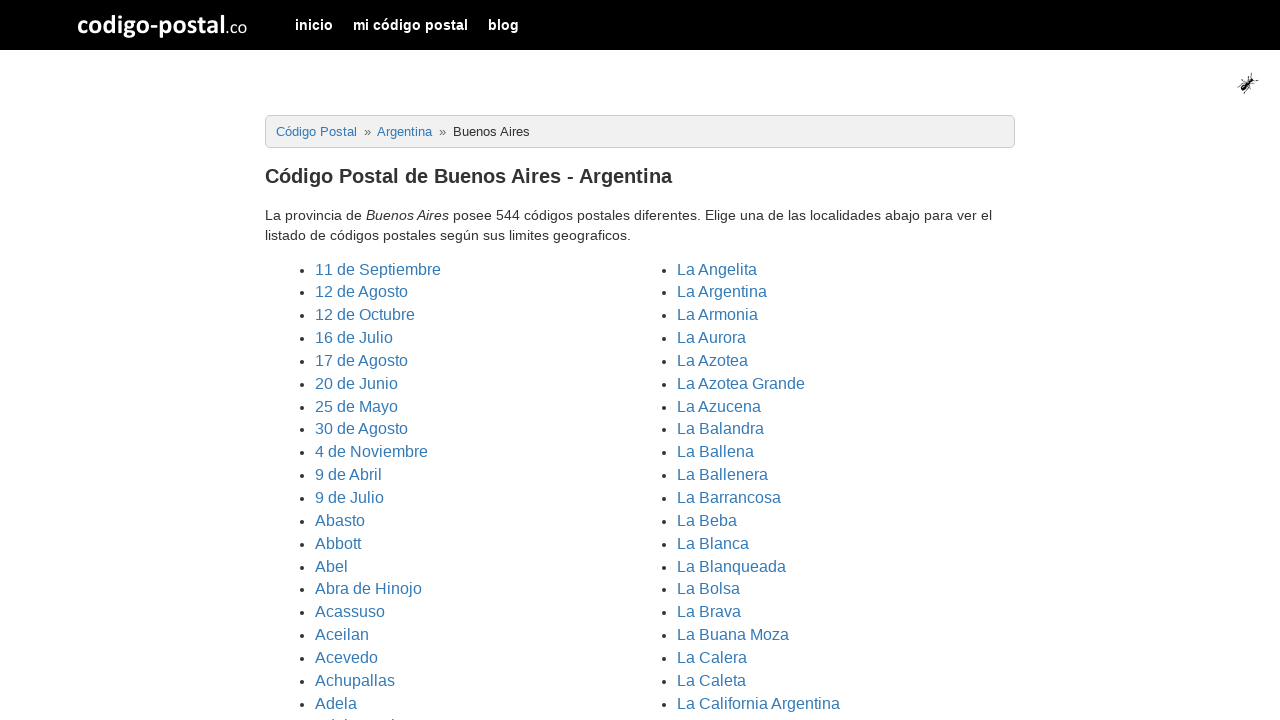

Cities list loaded on region/state page
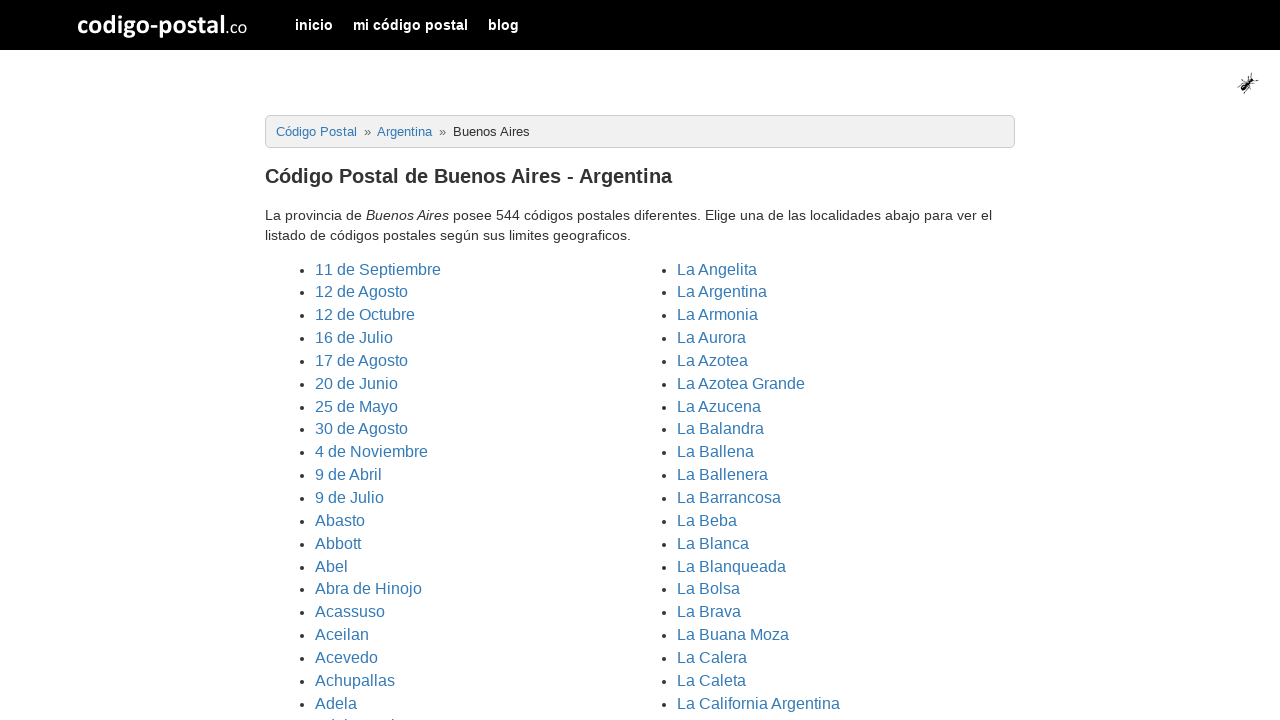

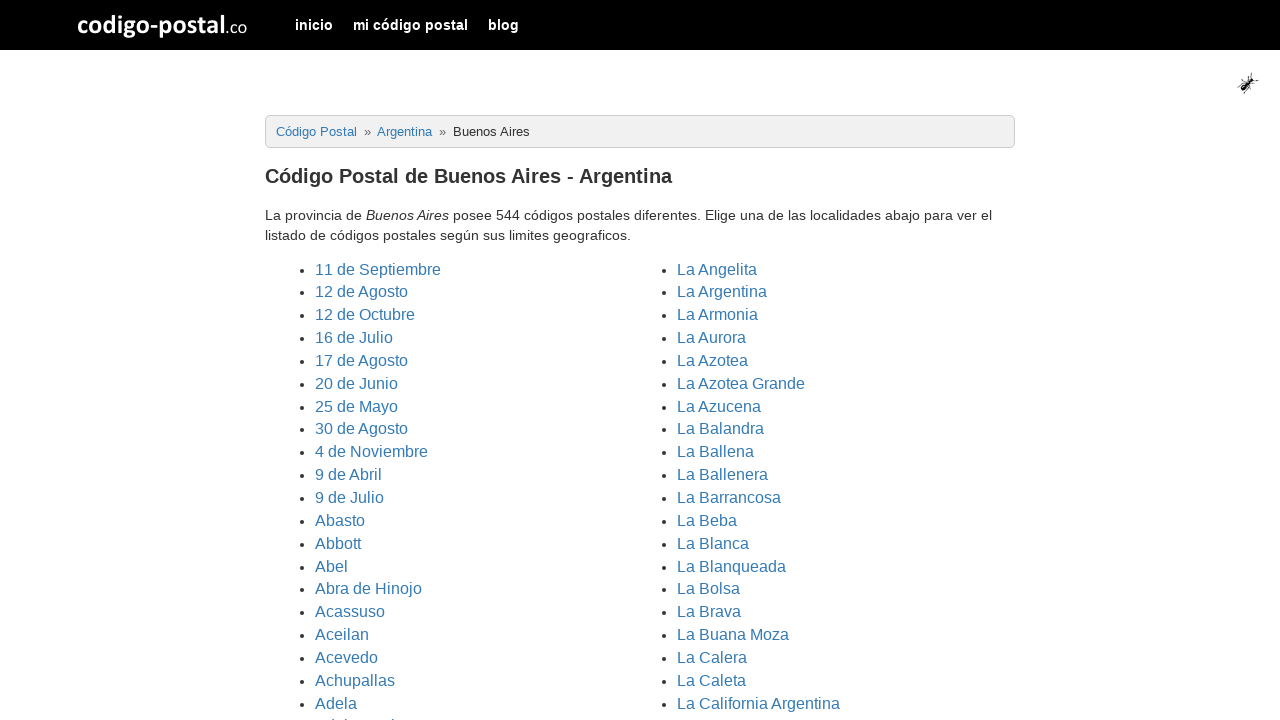